Tests an e-commerce practice site by searching for products containing "ber", adding all matching products to cart, and proceeding to checkout

Starting URL: https://rahulshettyacademy.com/seleniumPractise/#/

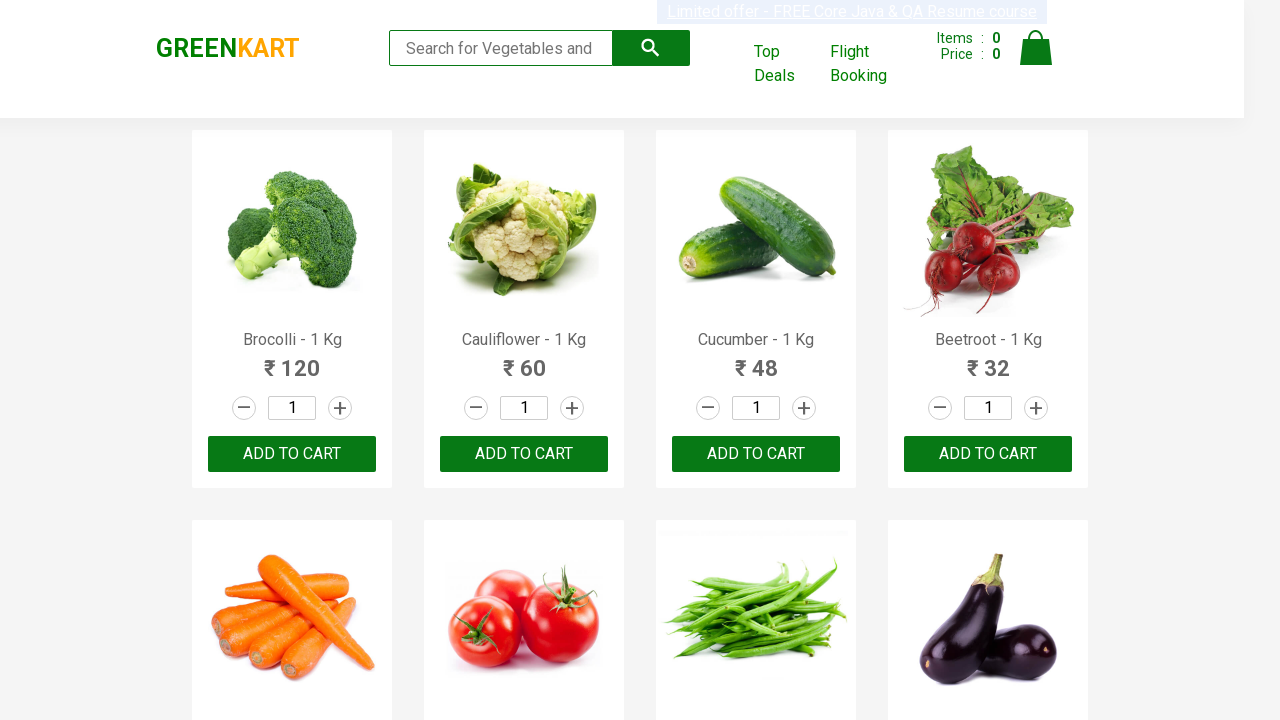

Filled search field with 'ber' to find products on input[type='search']
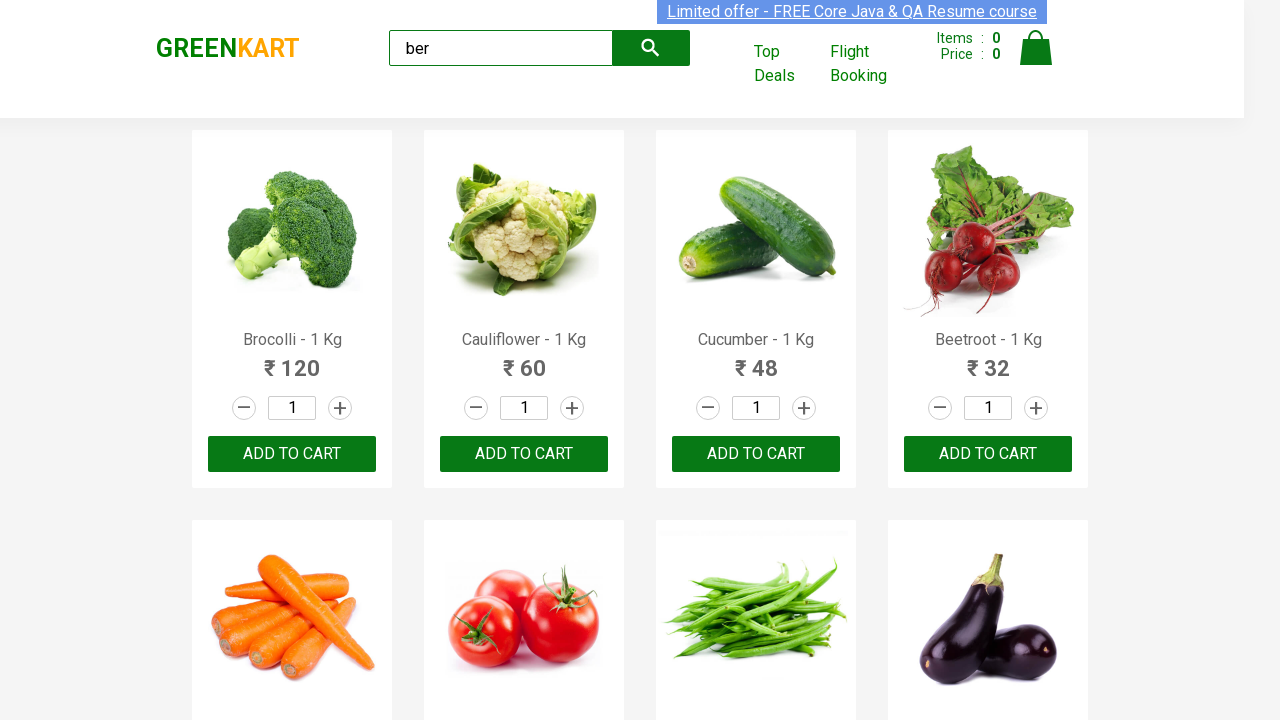

Waited for search results to filter
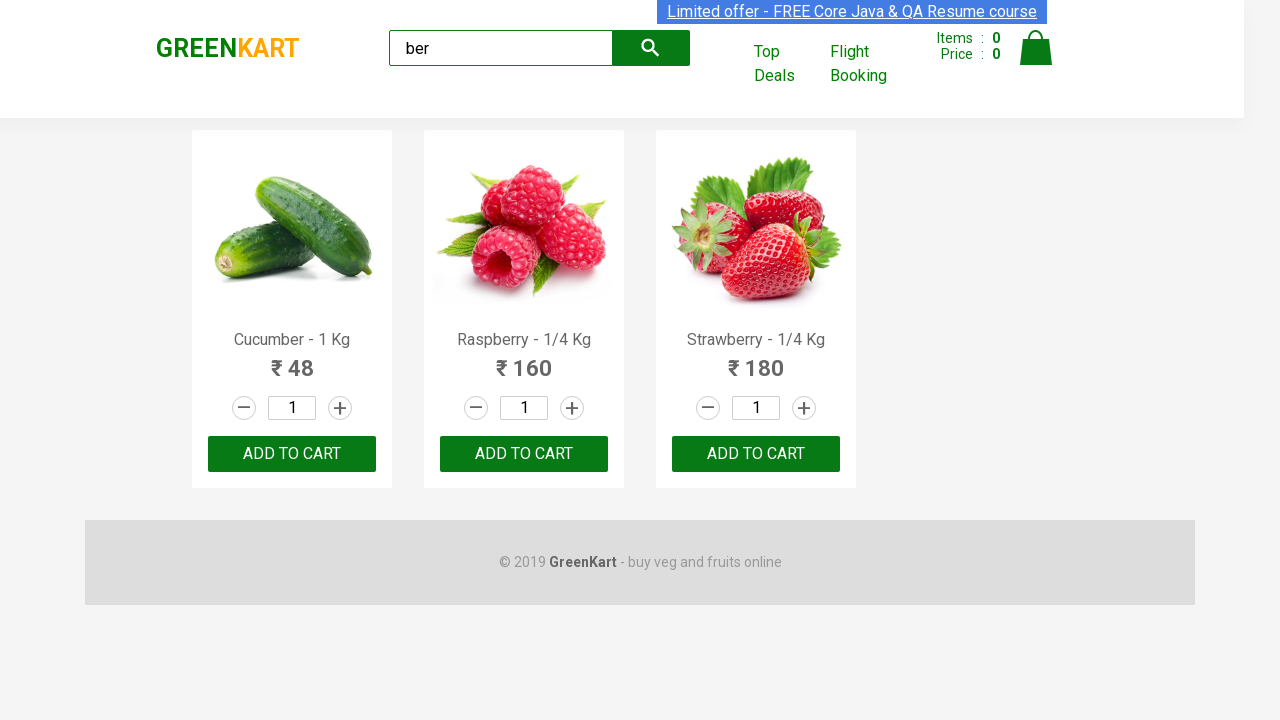

Clicked add to cart button for matching product at (292, 454) on xpath=//div[@class='product-action']/button >> nth=0
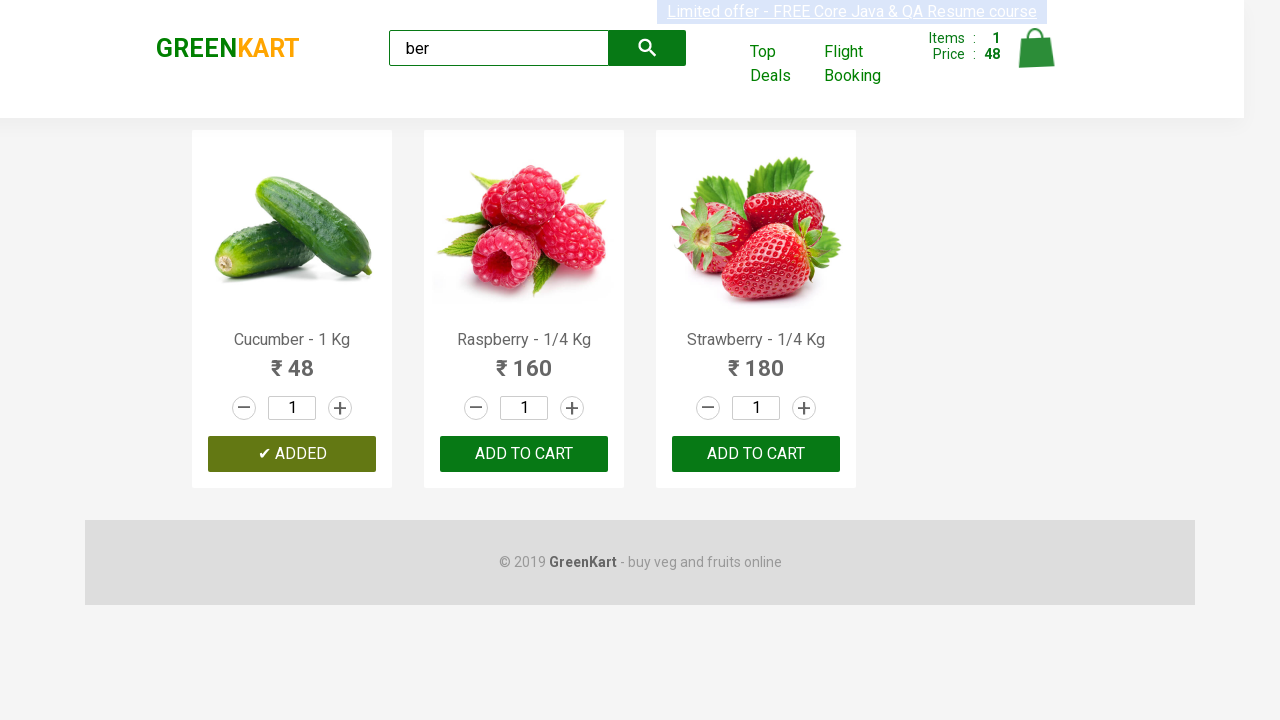

Clicked add to cart button for matching product at (524, 454) on xpath=//div[@class='product-action']/button >> nth=1
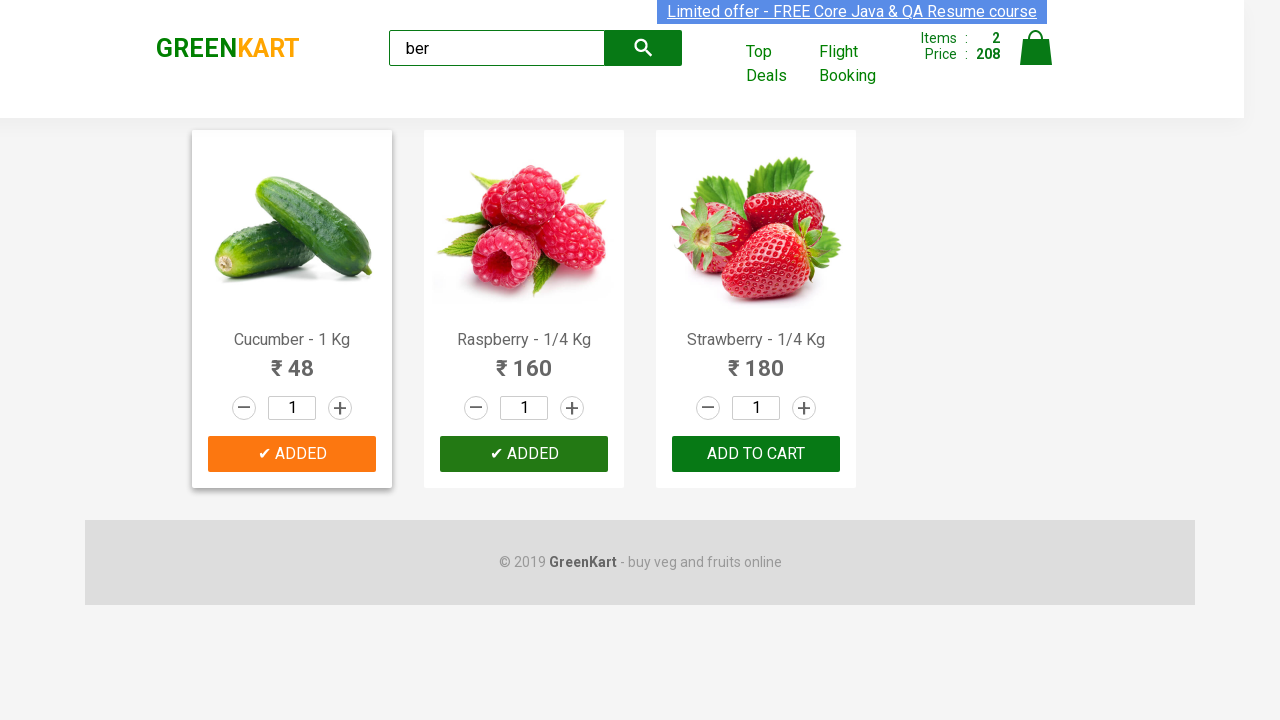

Clicked add to cart button for matching product at (756, 454) on xpath=//div[@class='product-action']/button >> nth=2
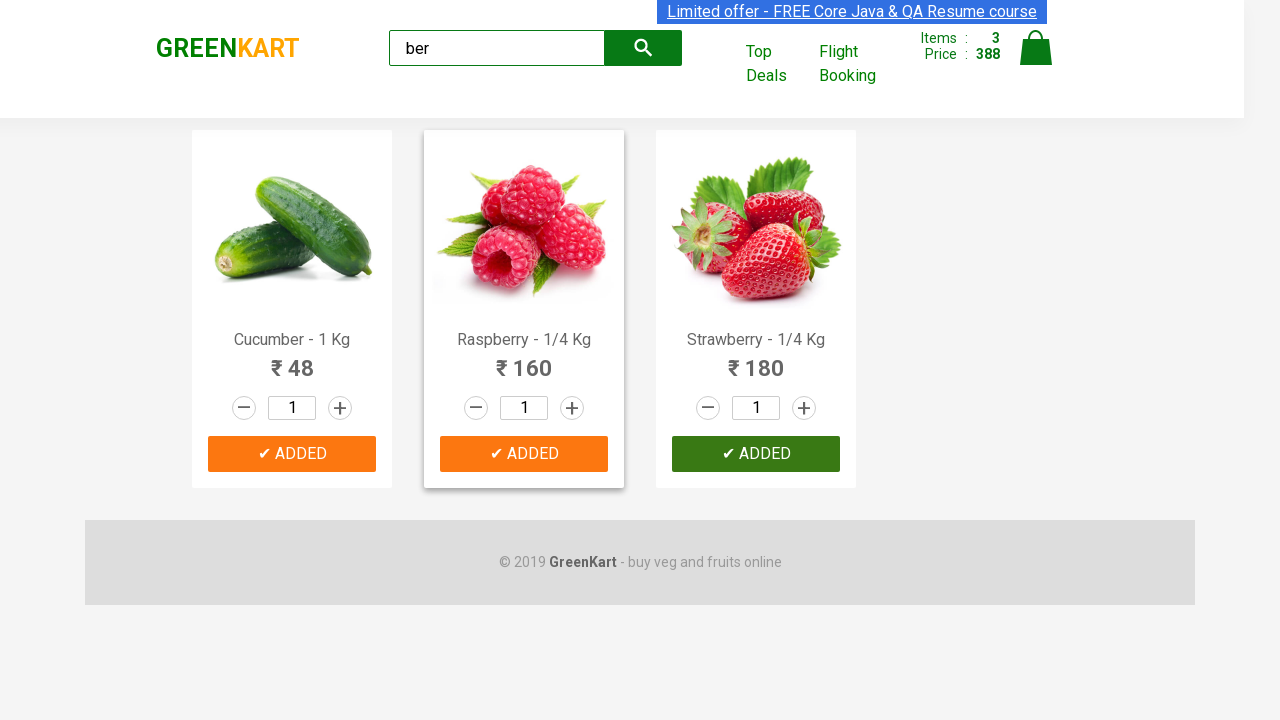

Clicked on cart icon to open cart at (1036, 48) on img[alt='Cart']
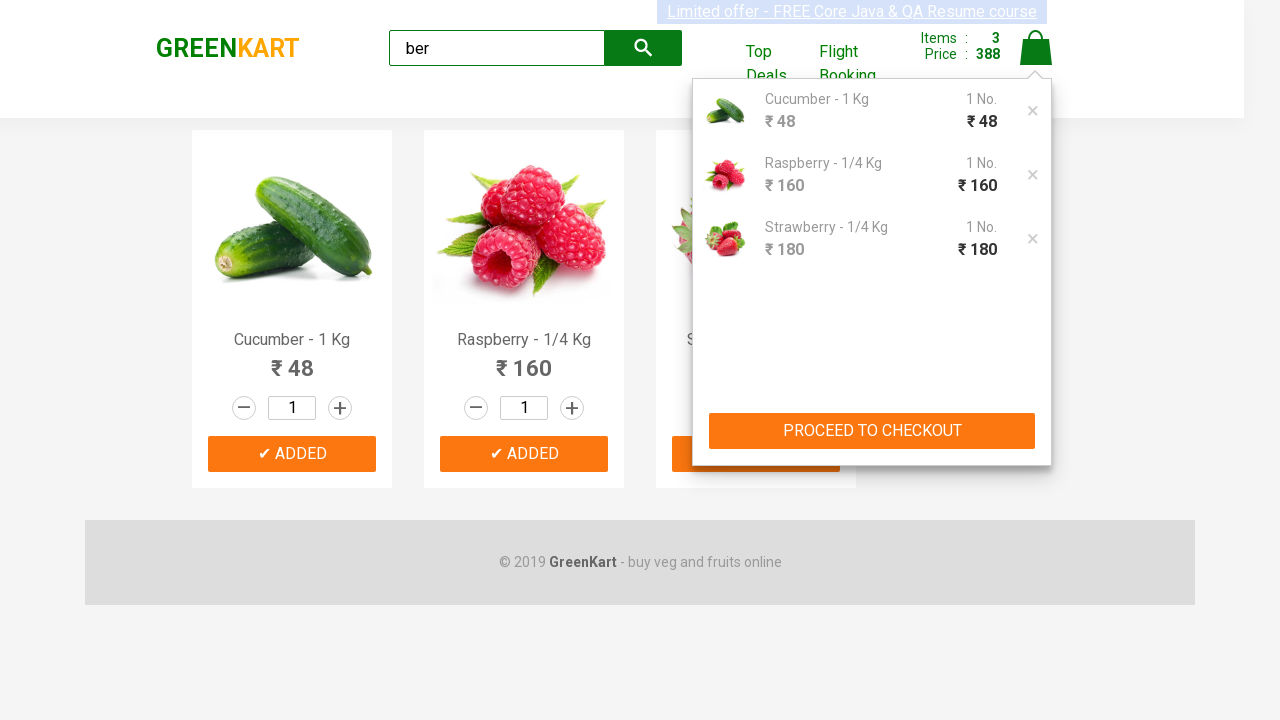

Waited for cart page to load
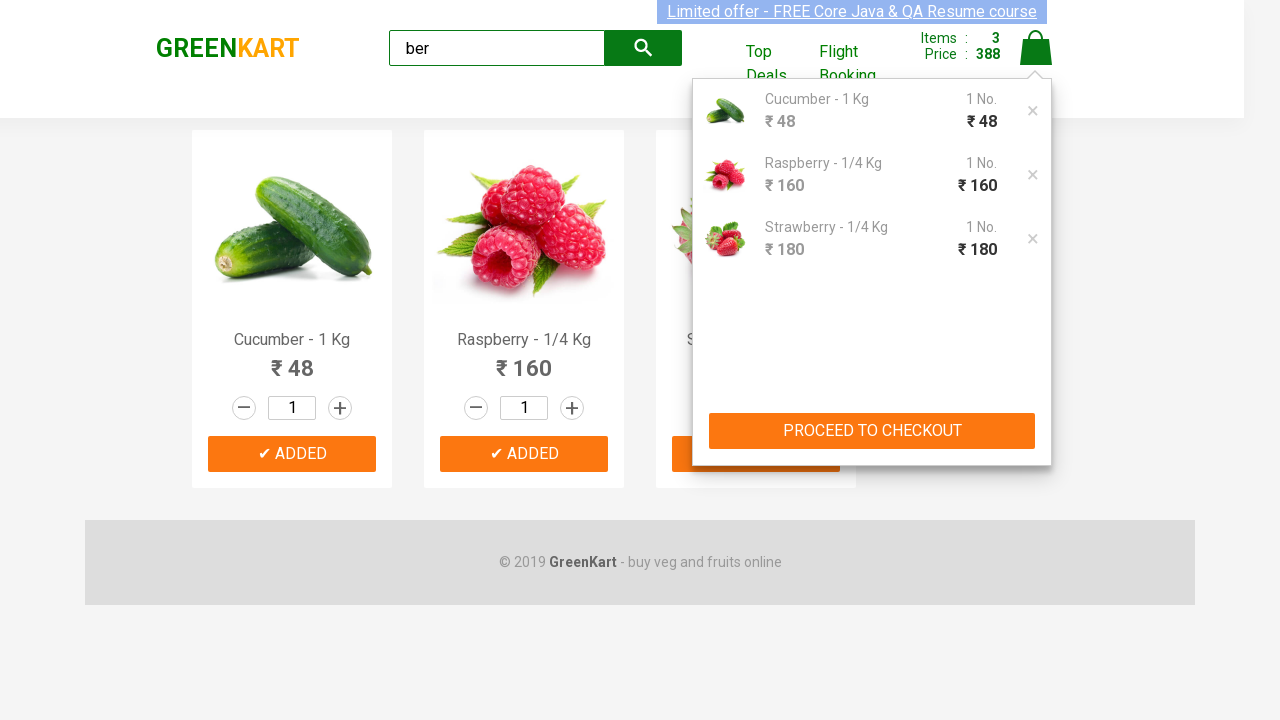

Clicked proceed to checkout button at (872, 431) on xpath=//button[text()='PROCEED TO CHECKOUT']
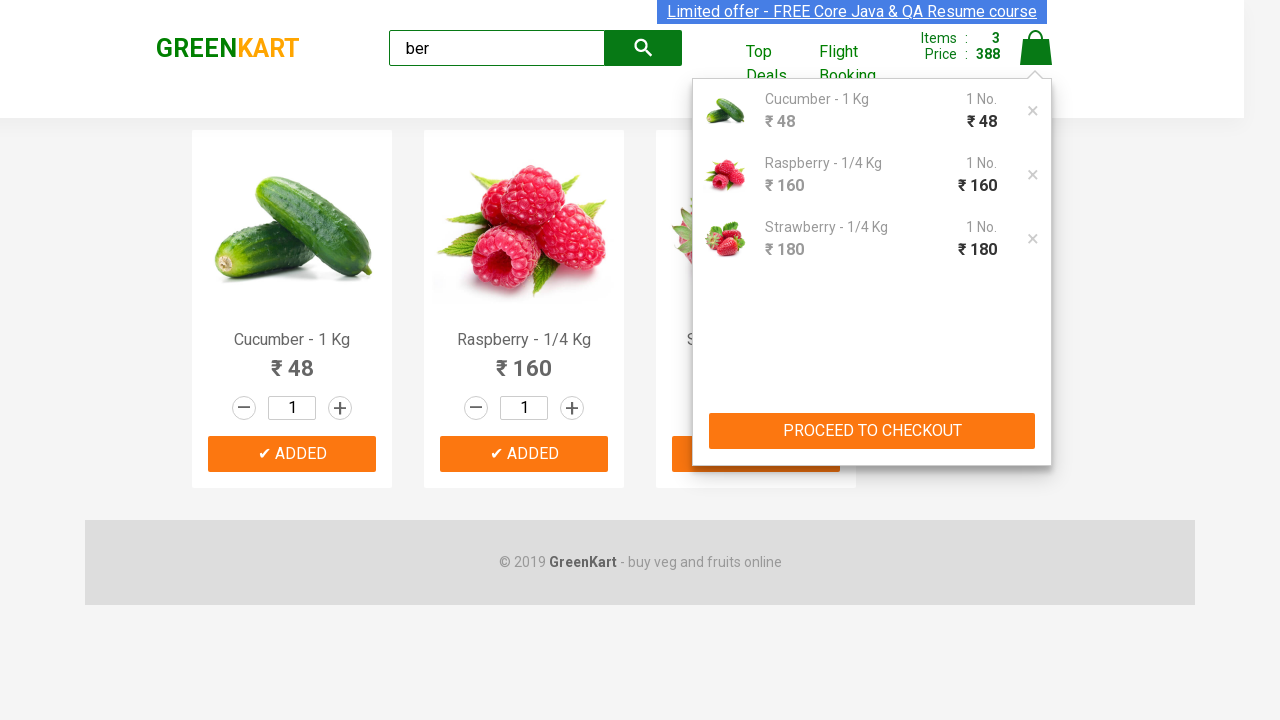

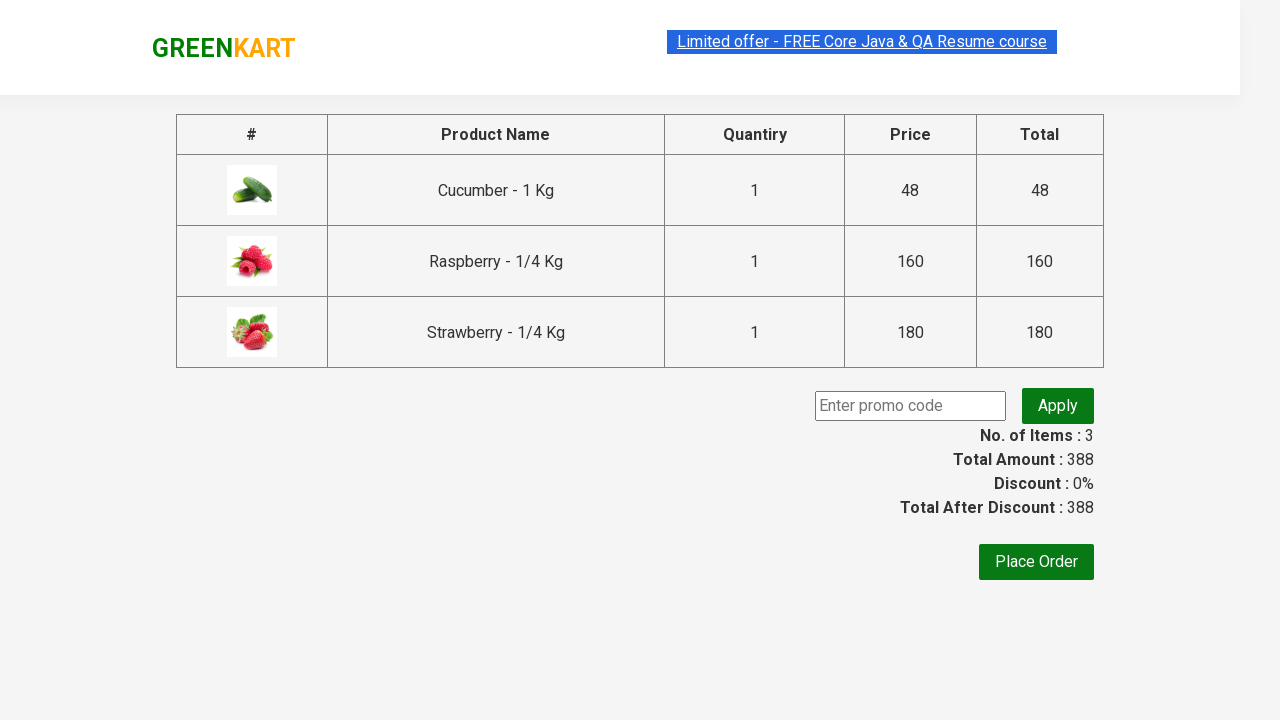